Tests file upload functionality by uploading a file using the file input element and verifying the success message is displayed

Starting URL: https://practice.cydeo.com/upload

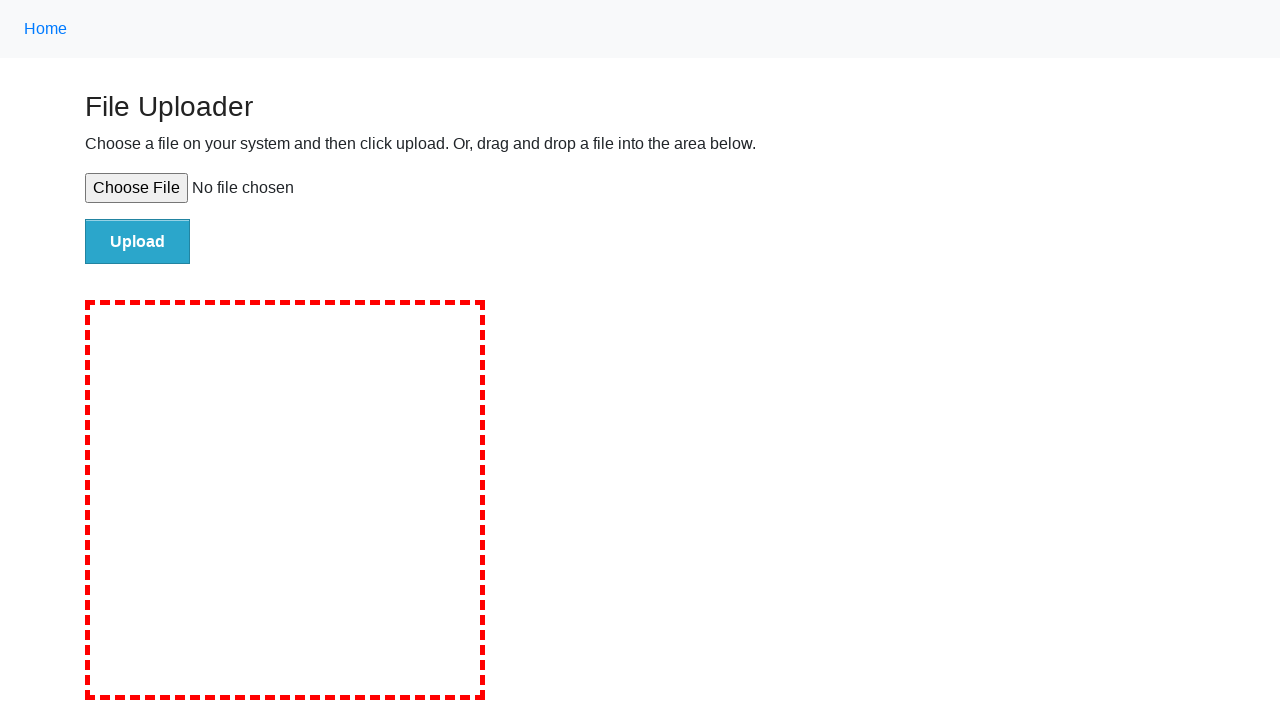

Created temporary test file for upload
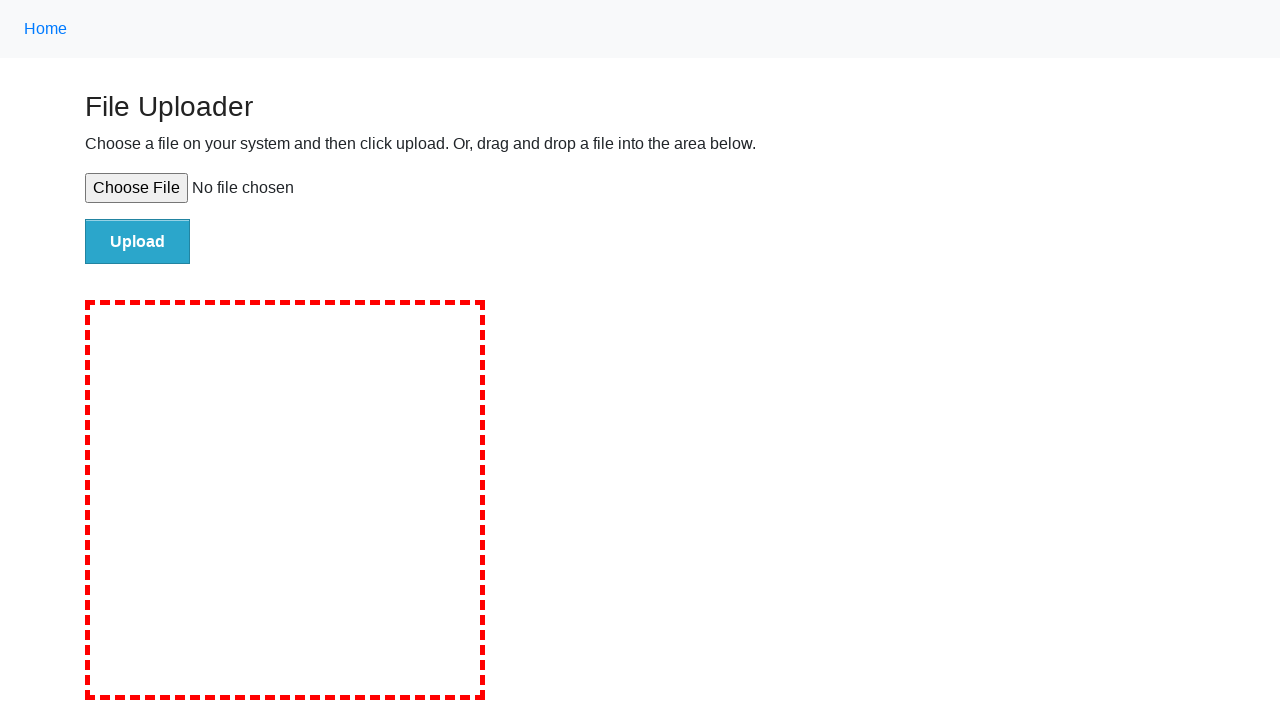

Set file input with temporary test file
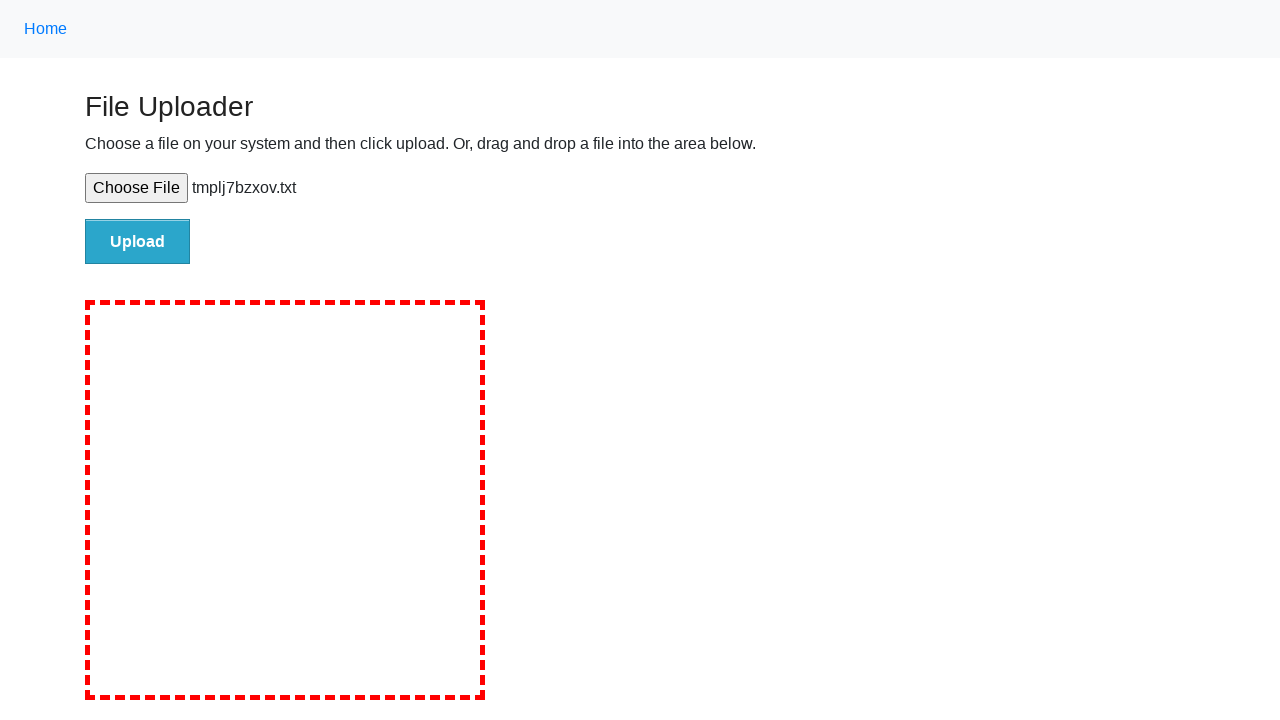

Clicked the upload button at (138, 241) on #file-submit
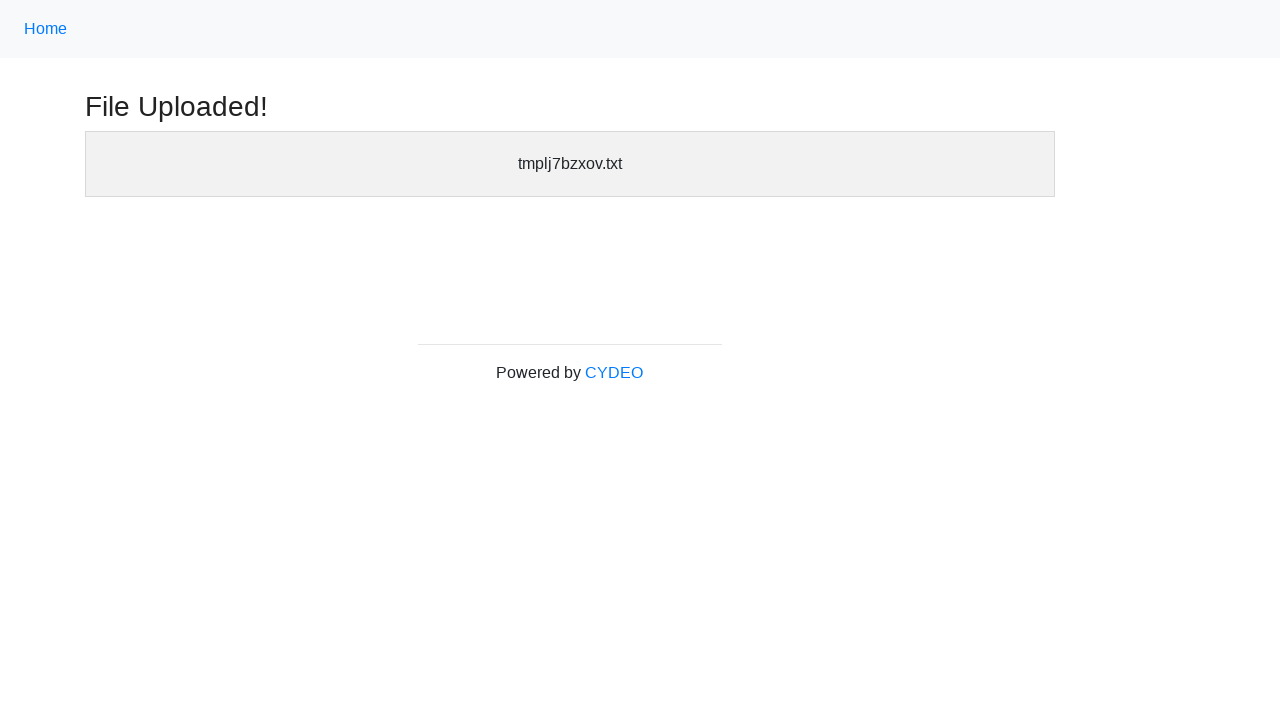

File upload success header became visible
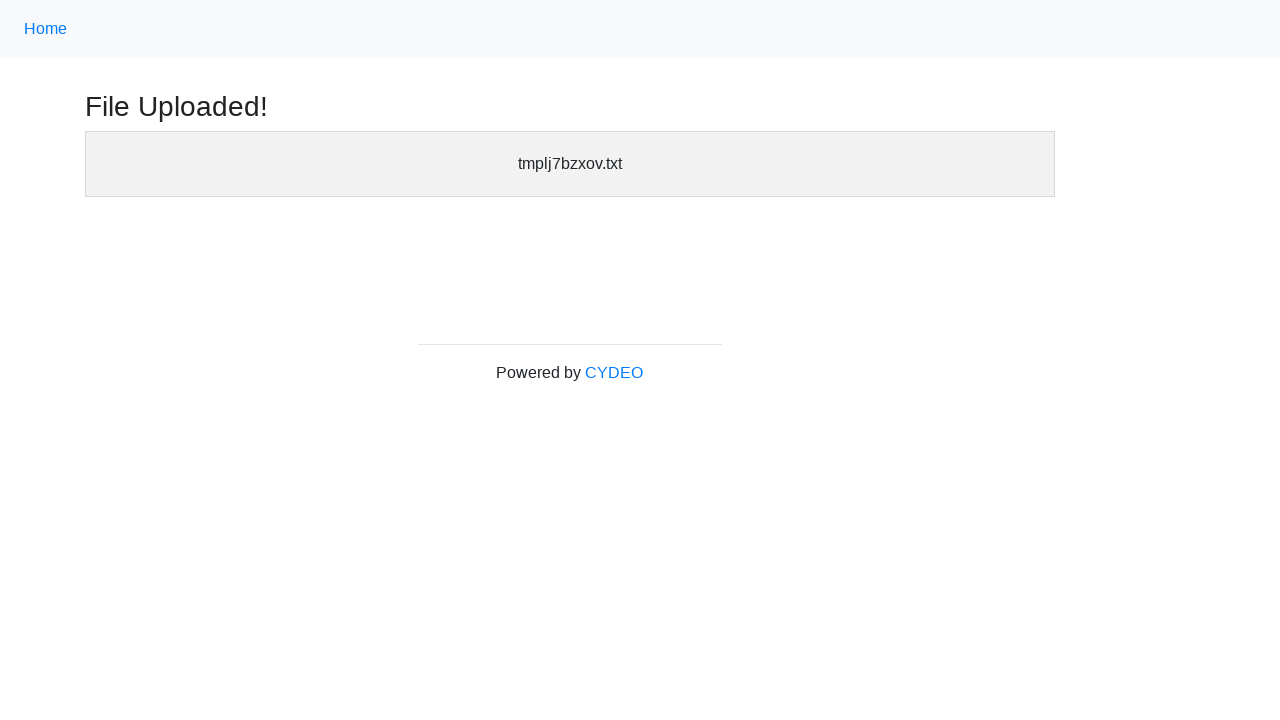

Verified success message 'File Uploaded!' is displayed
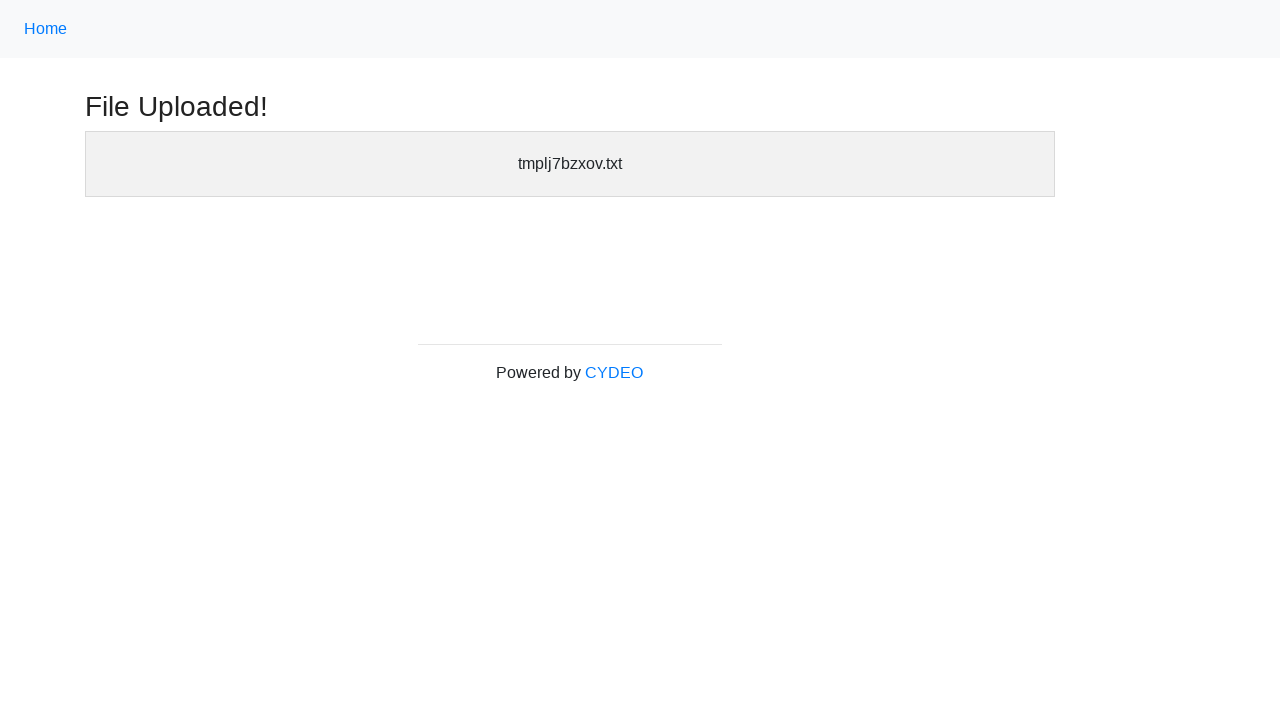

Cleaned up temporary test file
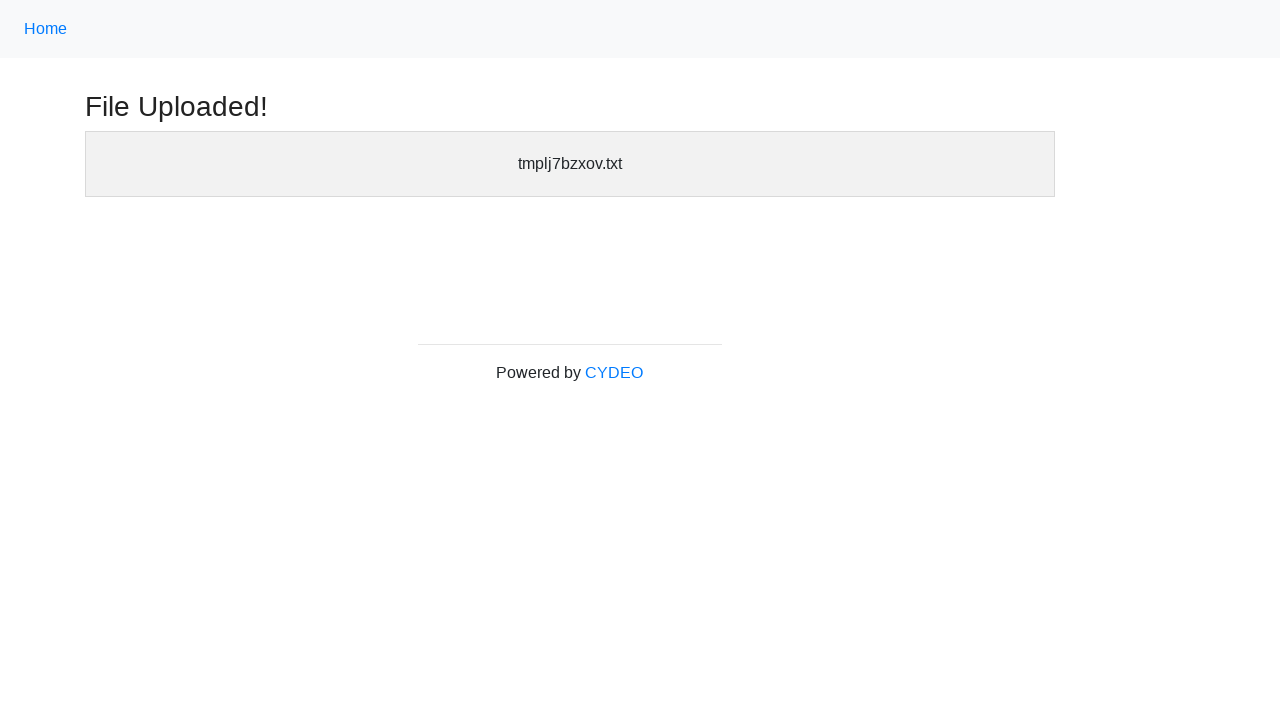

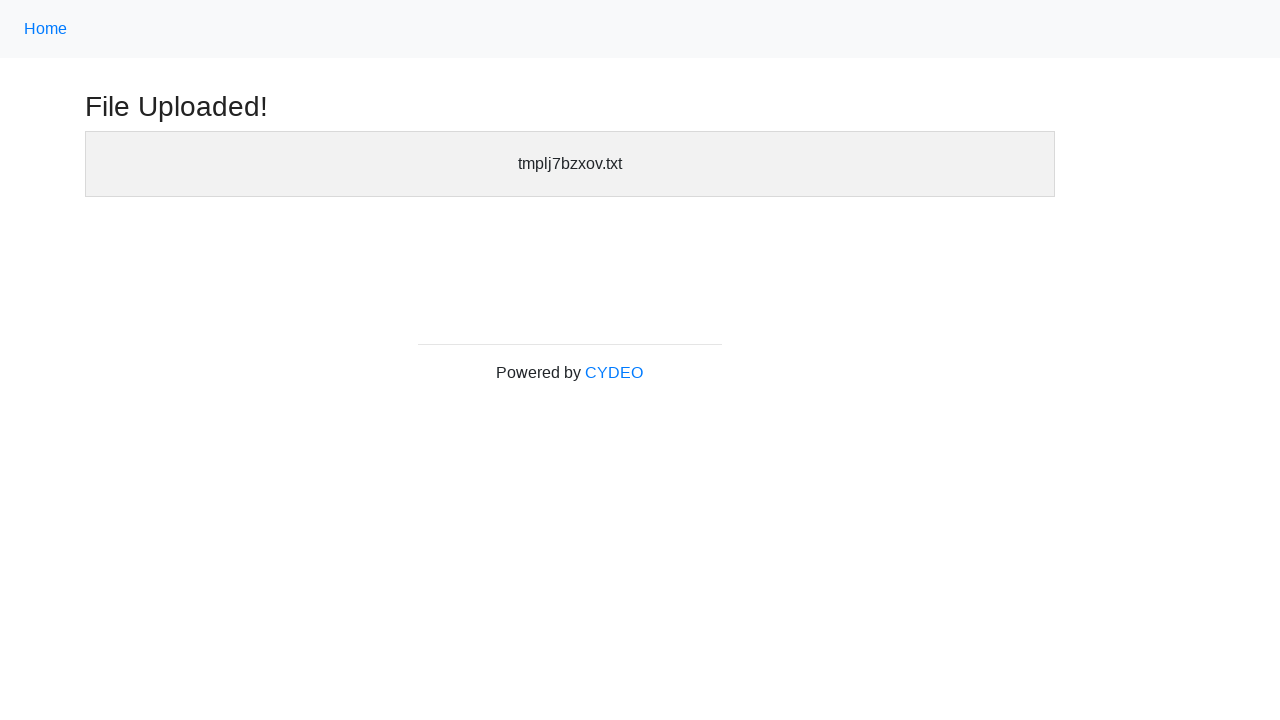